Tests that entering a valid 5-digit zip code on the registration page shows the Register button on the next step

Starting URL: https://www.sharelane.com/cgi-bin/register.py

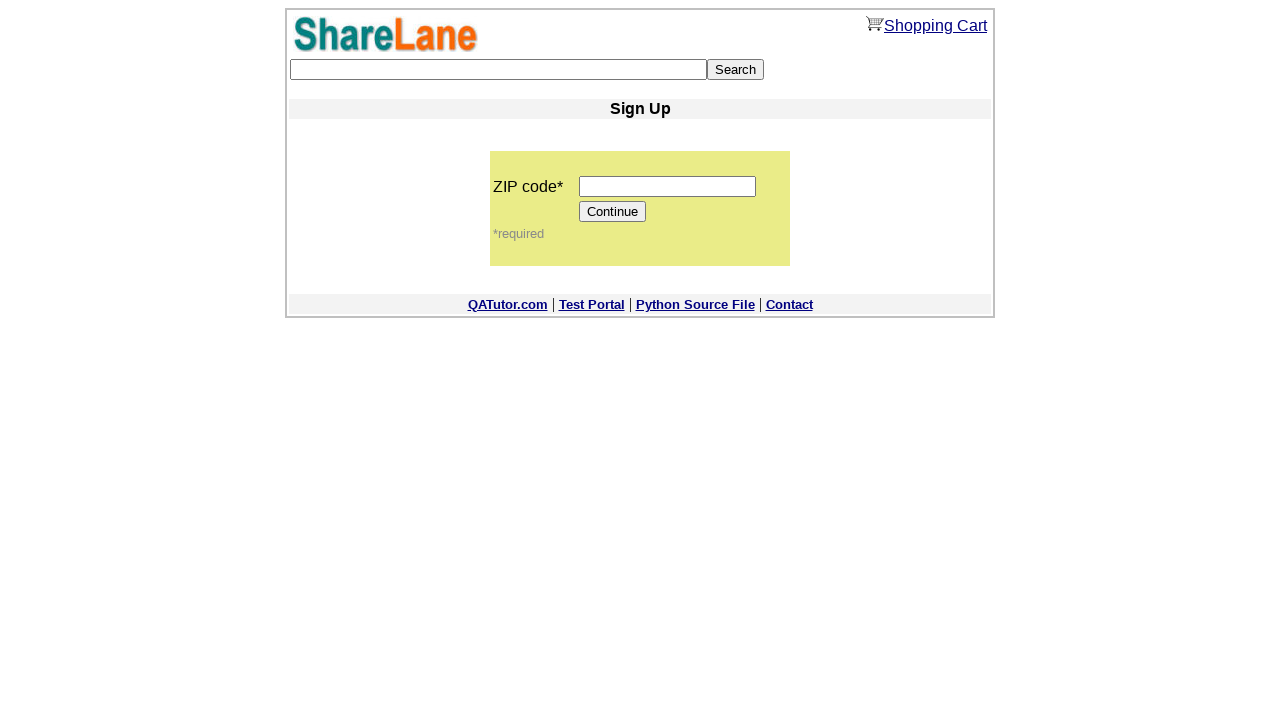

Filled zip code field with '12345' on input[name='zip_code']
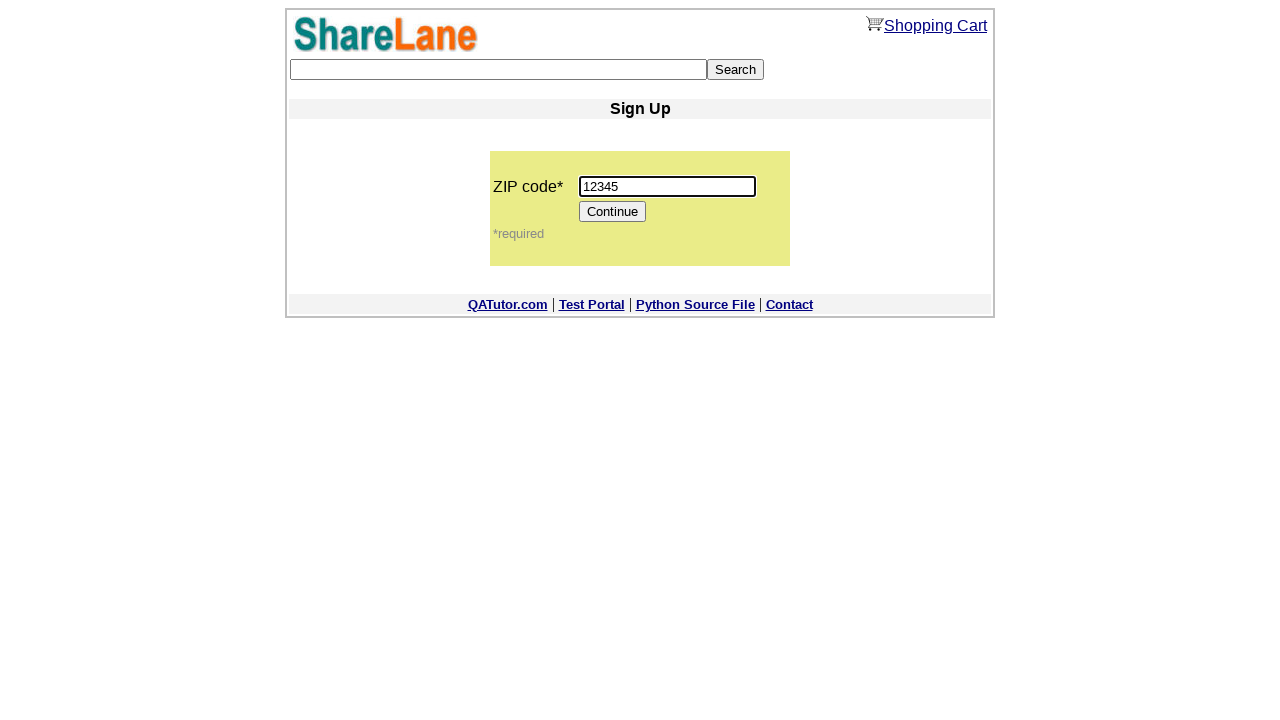

Clicked Continue button to proceed to next step at (613, 212) on input[value='Continue']
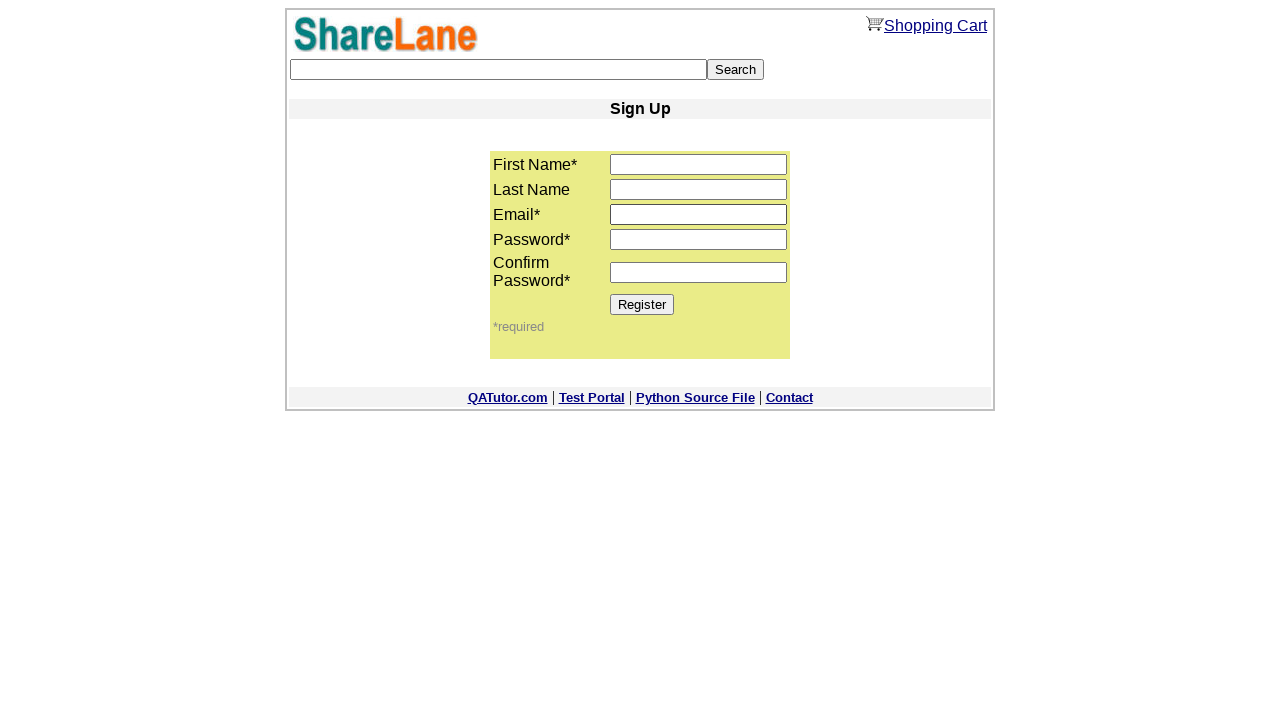

Register button is displayed on the next step
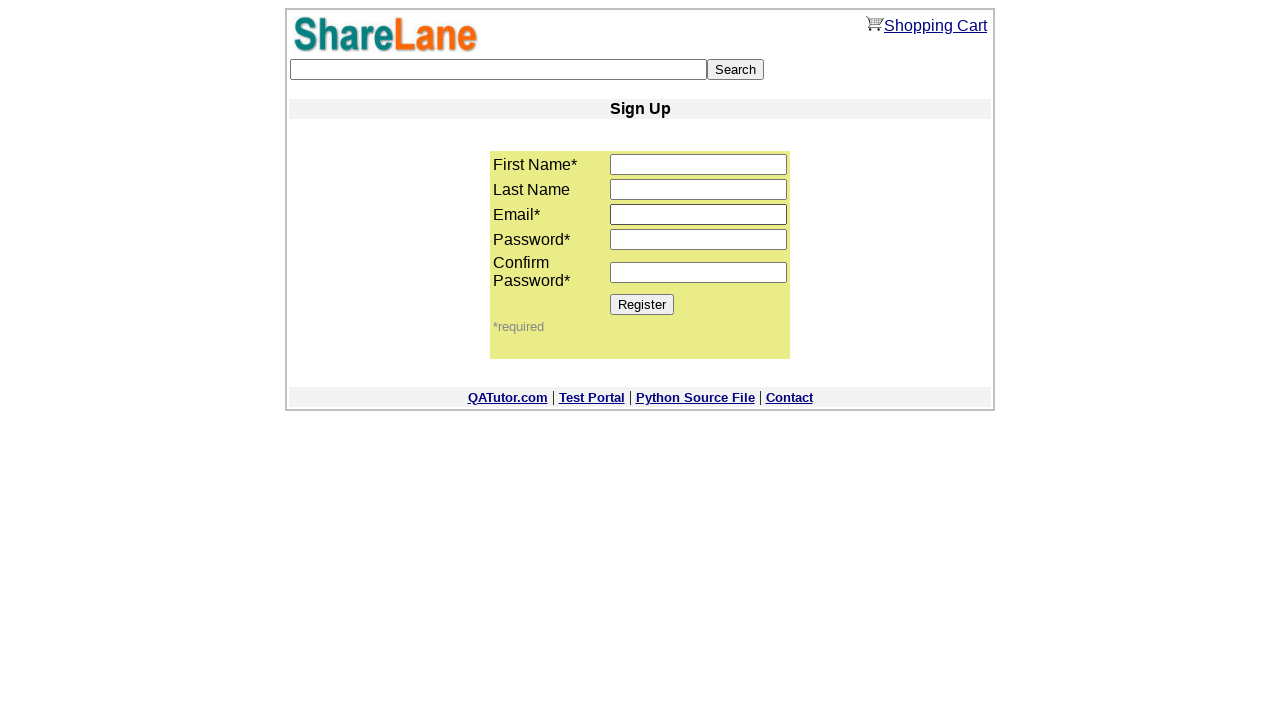

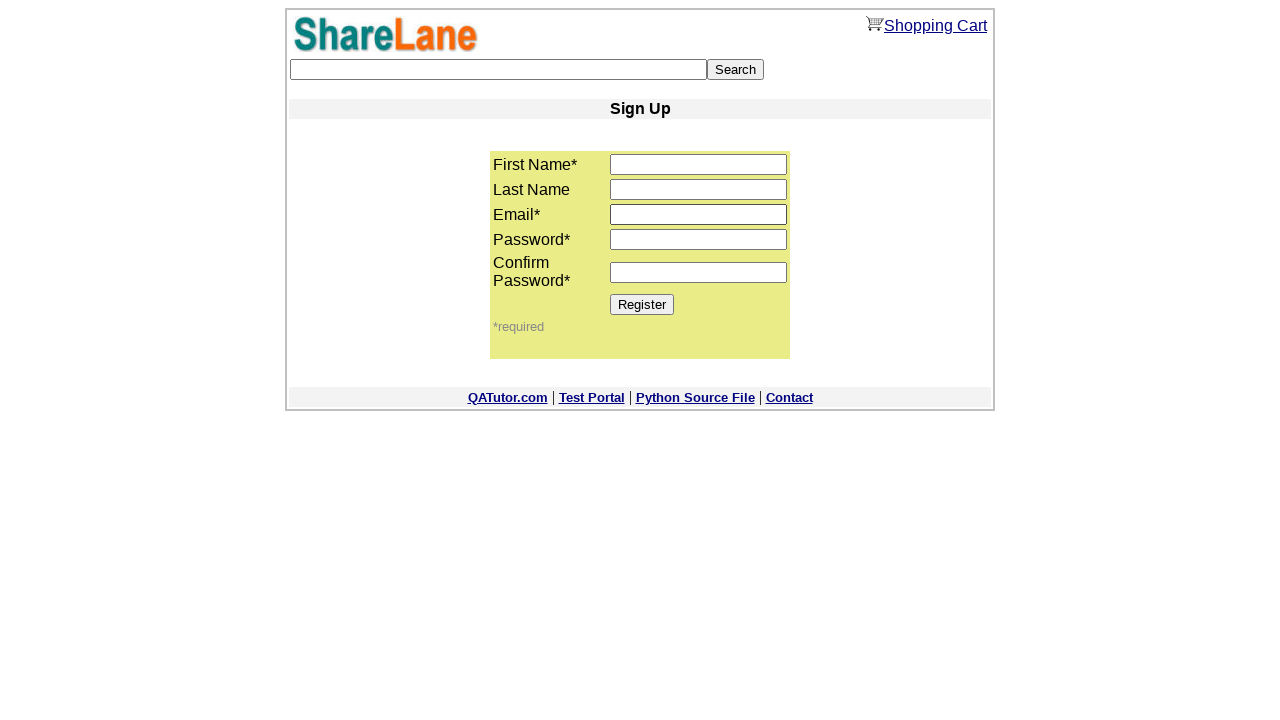